Tests hovering over the second user image to verify that the username and profile link become visible

Starting URL: https://the-internet.herokuapp.com/hovers

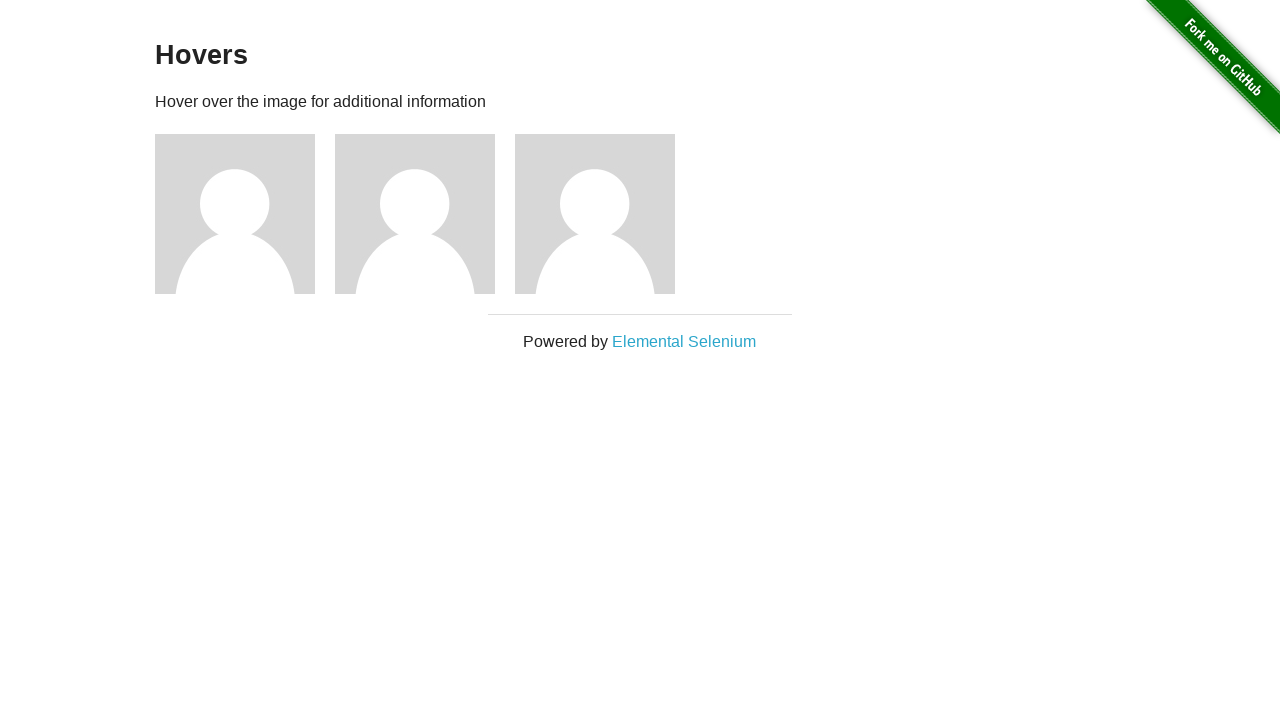

Located the second user image figure element
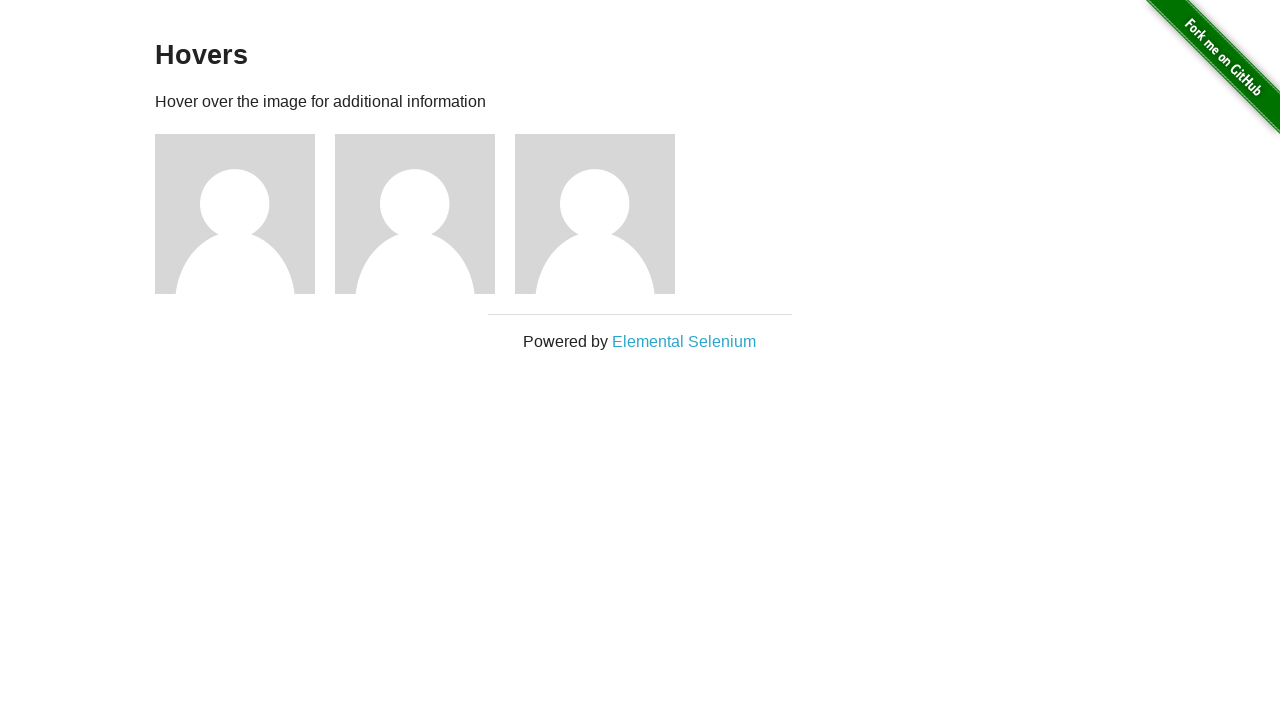

Hovered over the second user image to reveal caption at (425, 214) on .figure >> nth=1
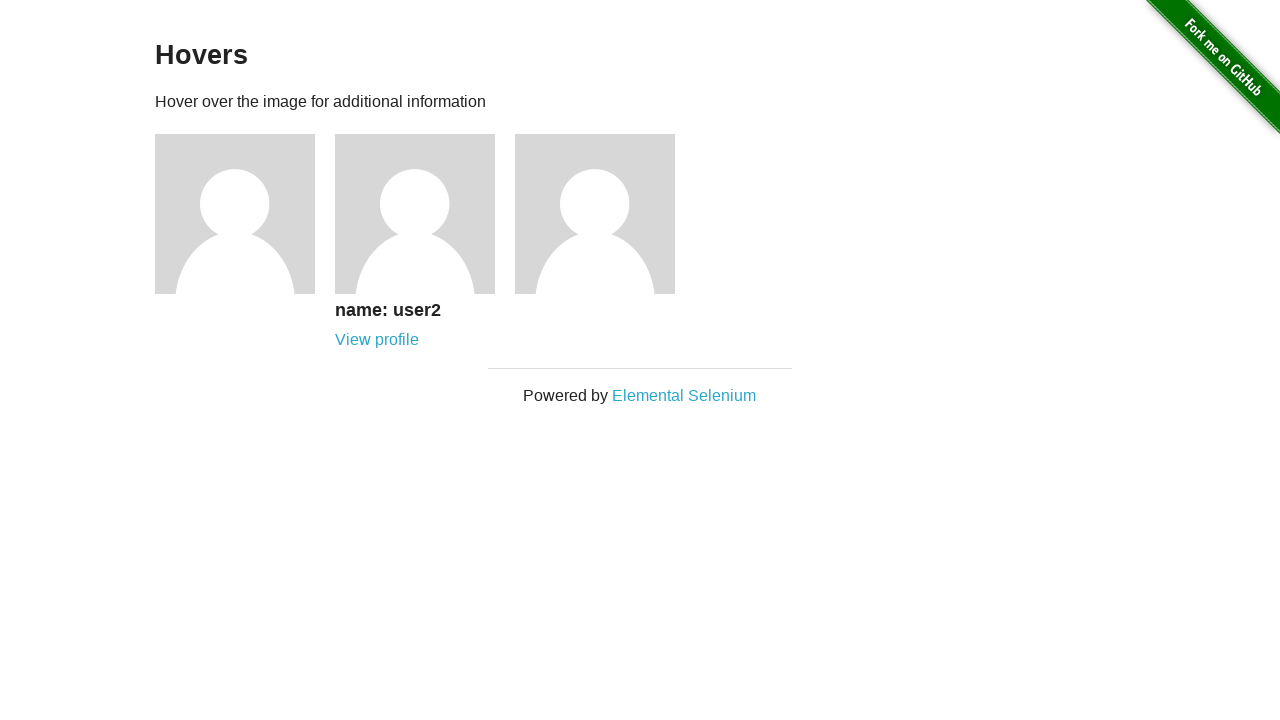

Username header became visible after hovering
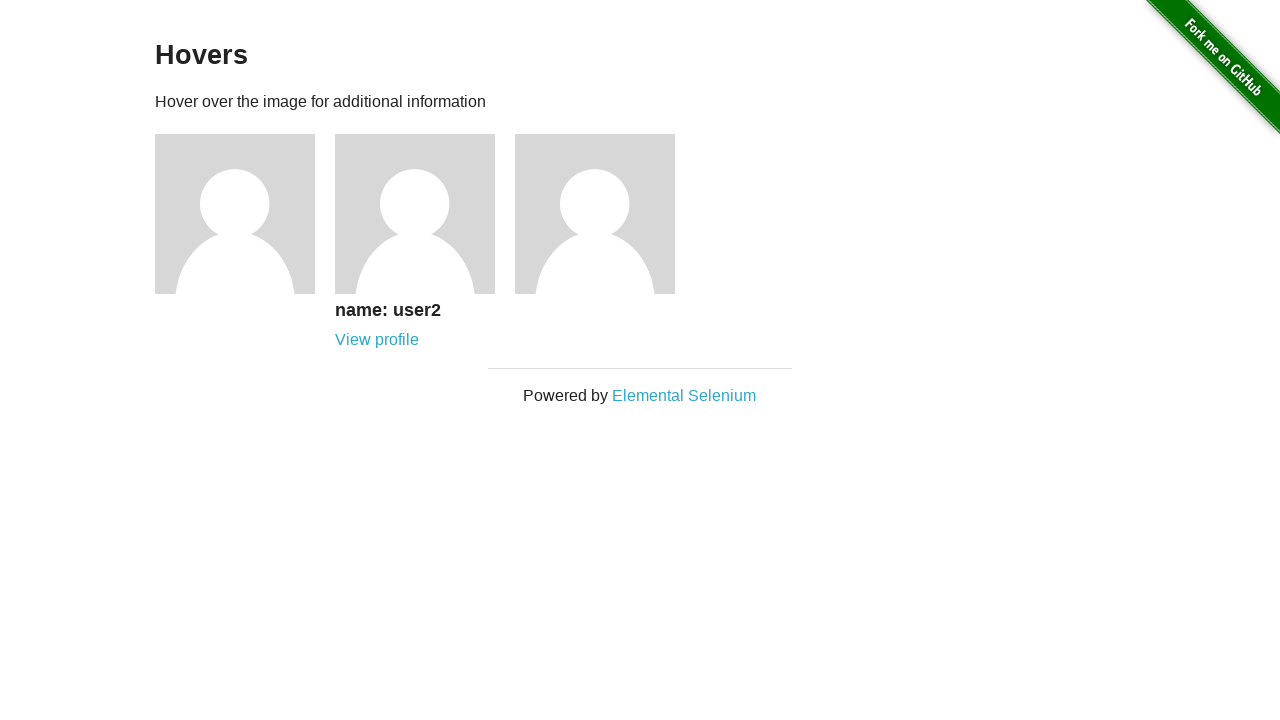

View profile link became visible after hovering
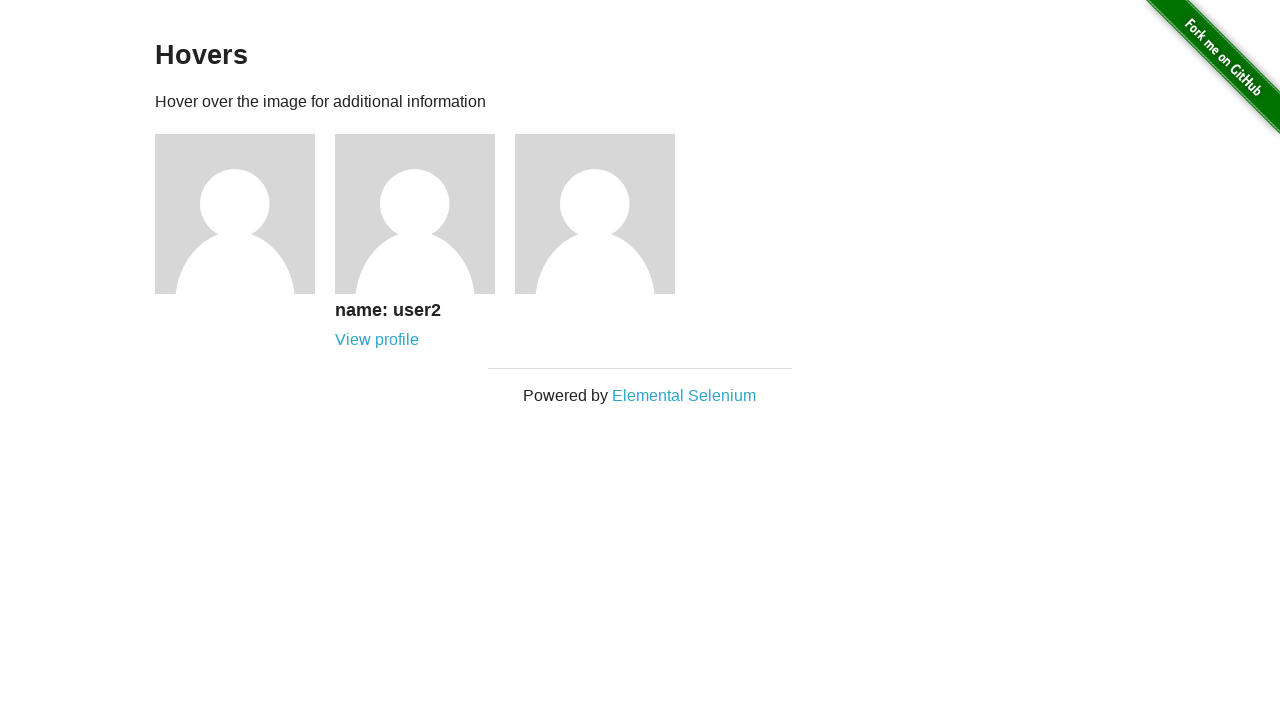

Verified that username contains 'user2'
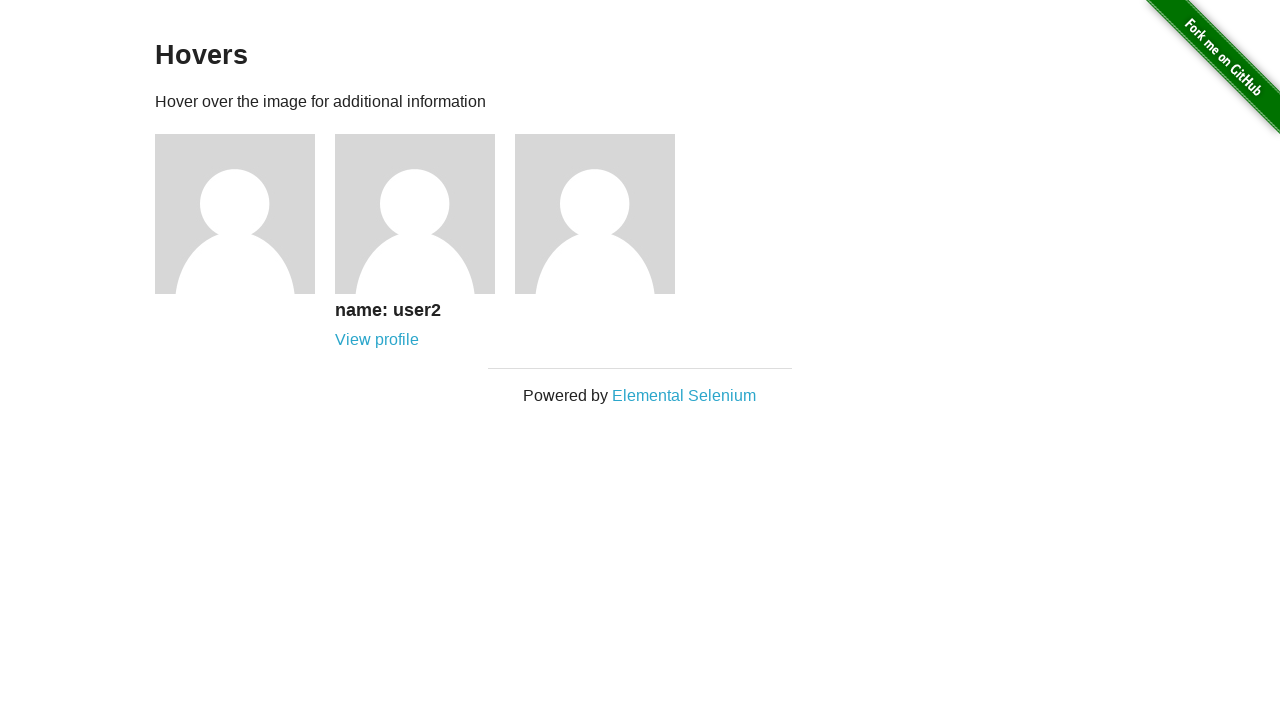

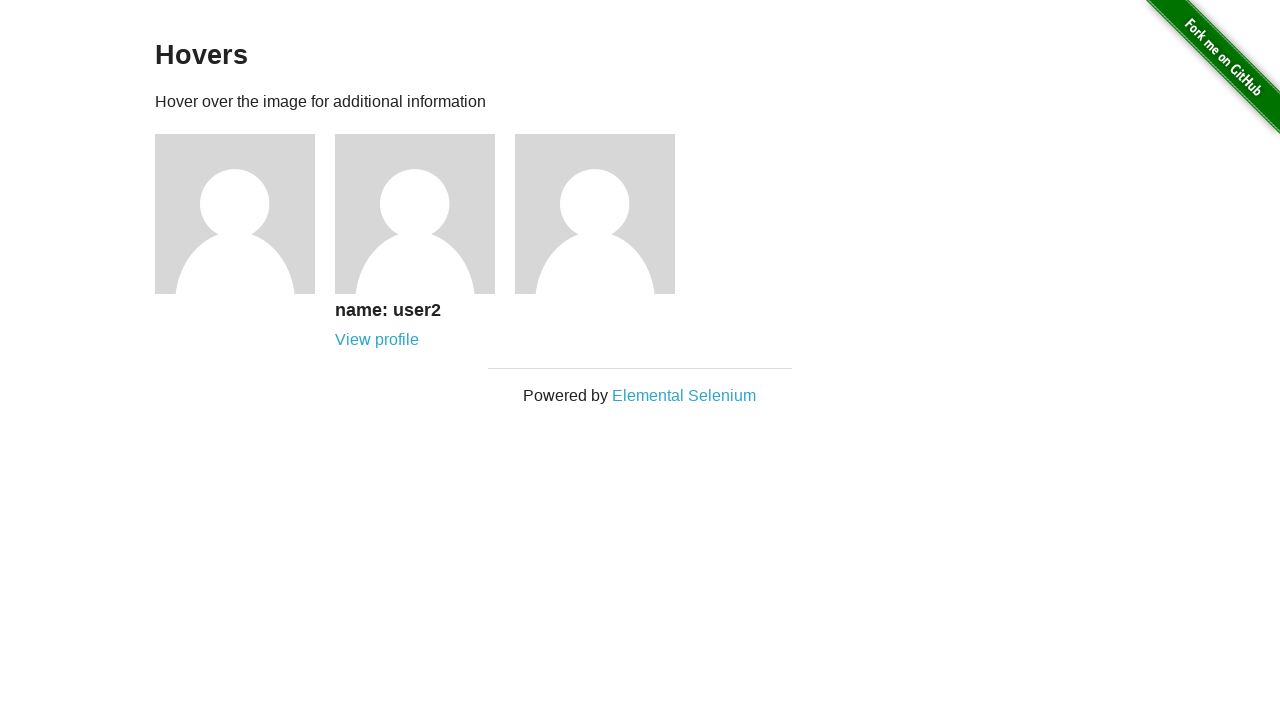